Tests window handle switching by clicking a link that opens a new tab, then switching to the new tab and verifying its title is "New Window"

Starting URL: https://the-internet.herokuapp.com/windows

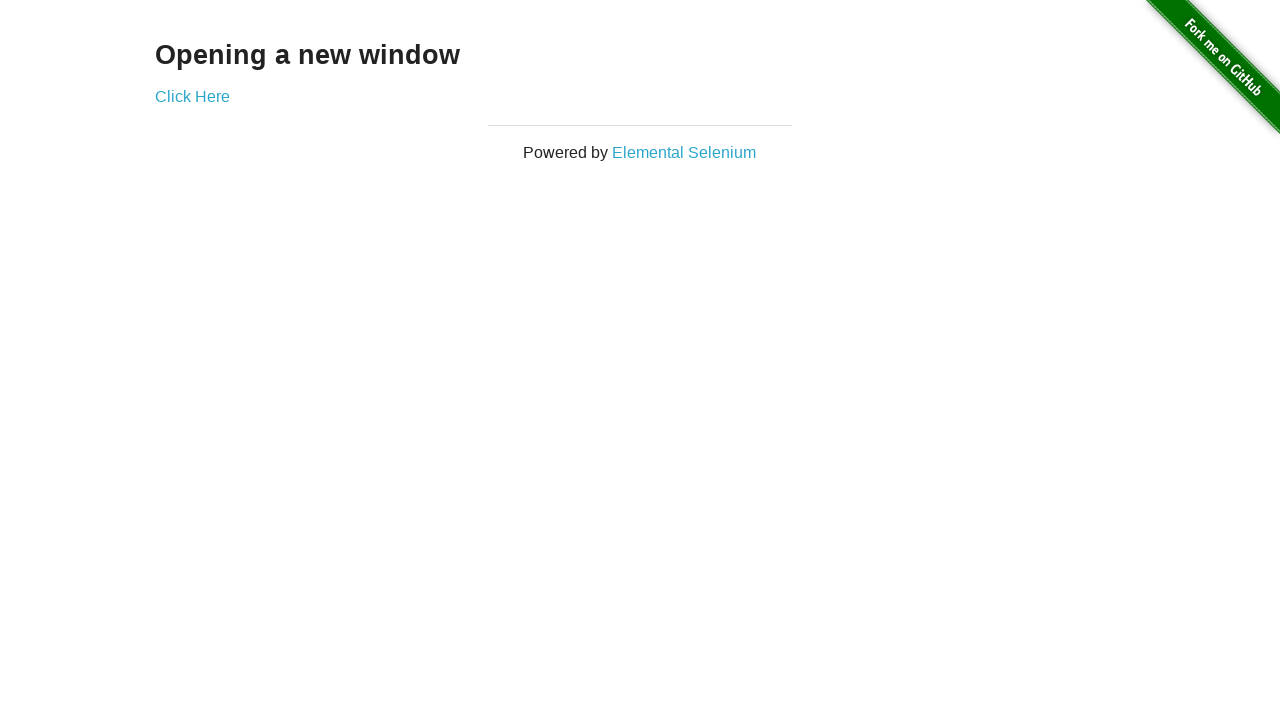

Clicked 'Click Here' link to open new tab at (192, 96) on text=Click Here
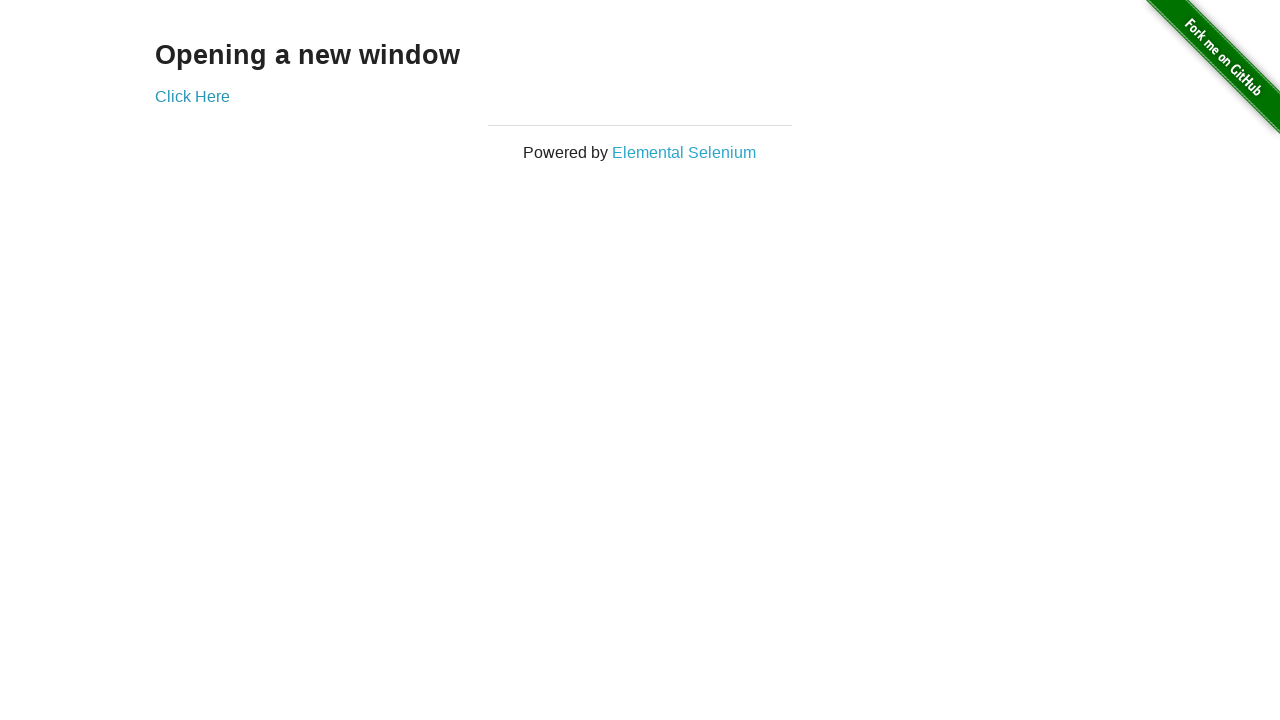

Retrieved new page object from opened tab
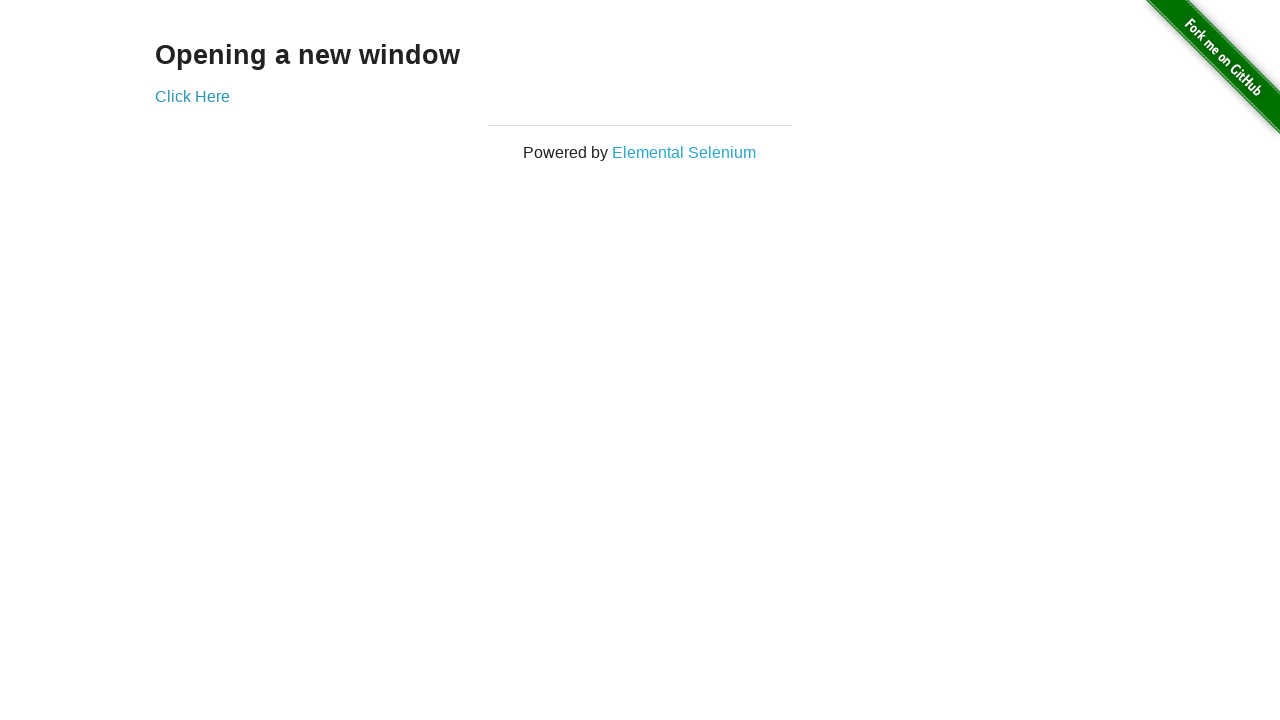

New page finished loading
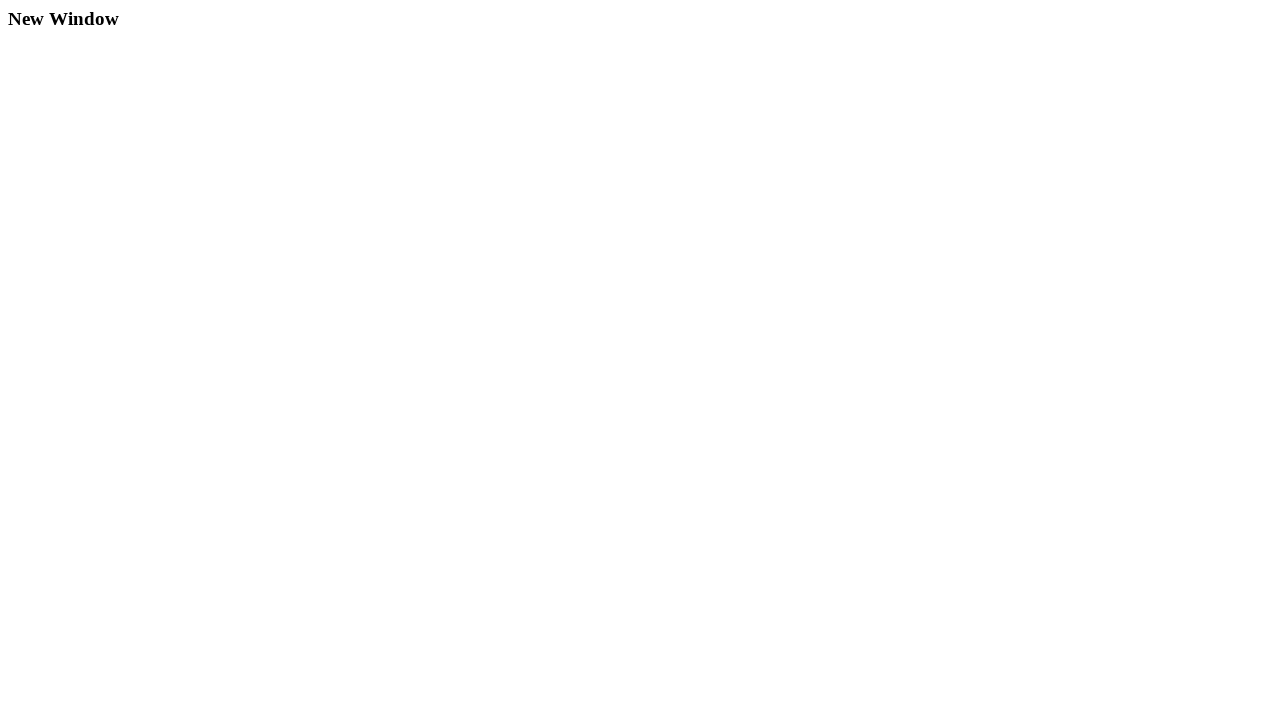

Verified new tab title is 'New Window'
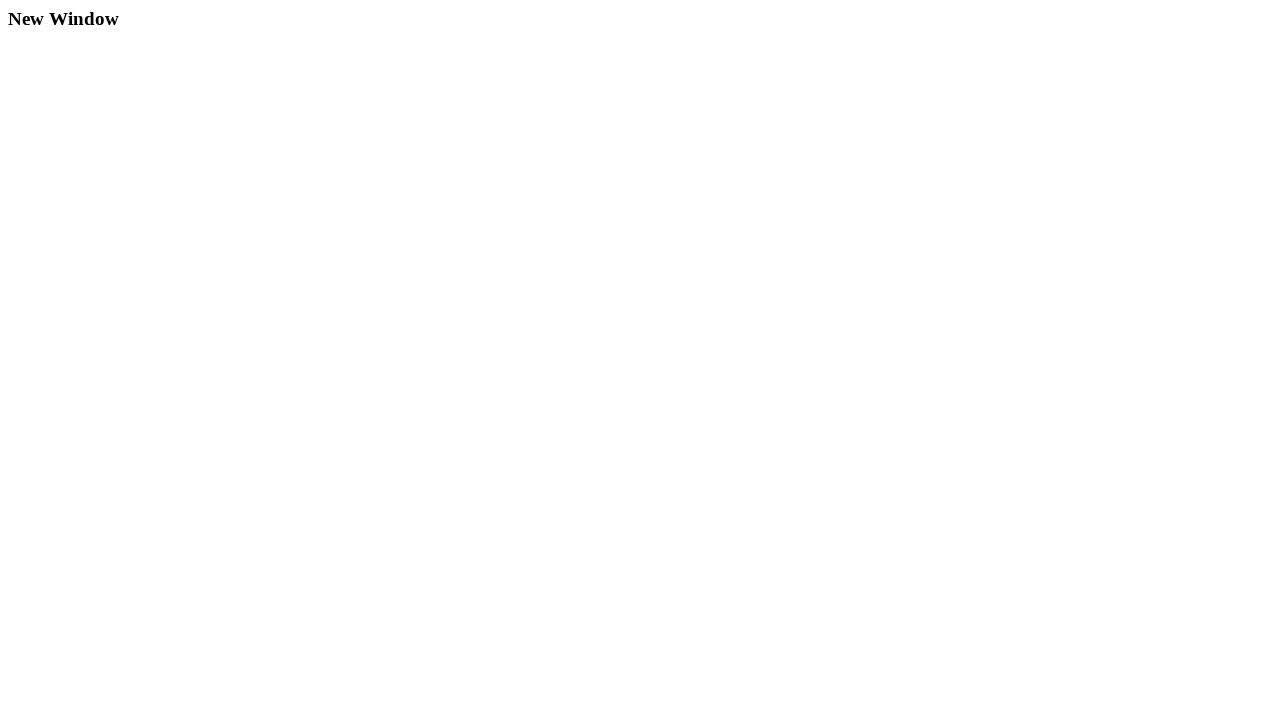

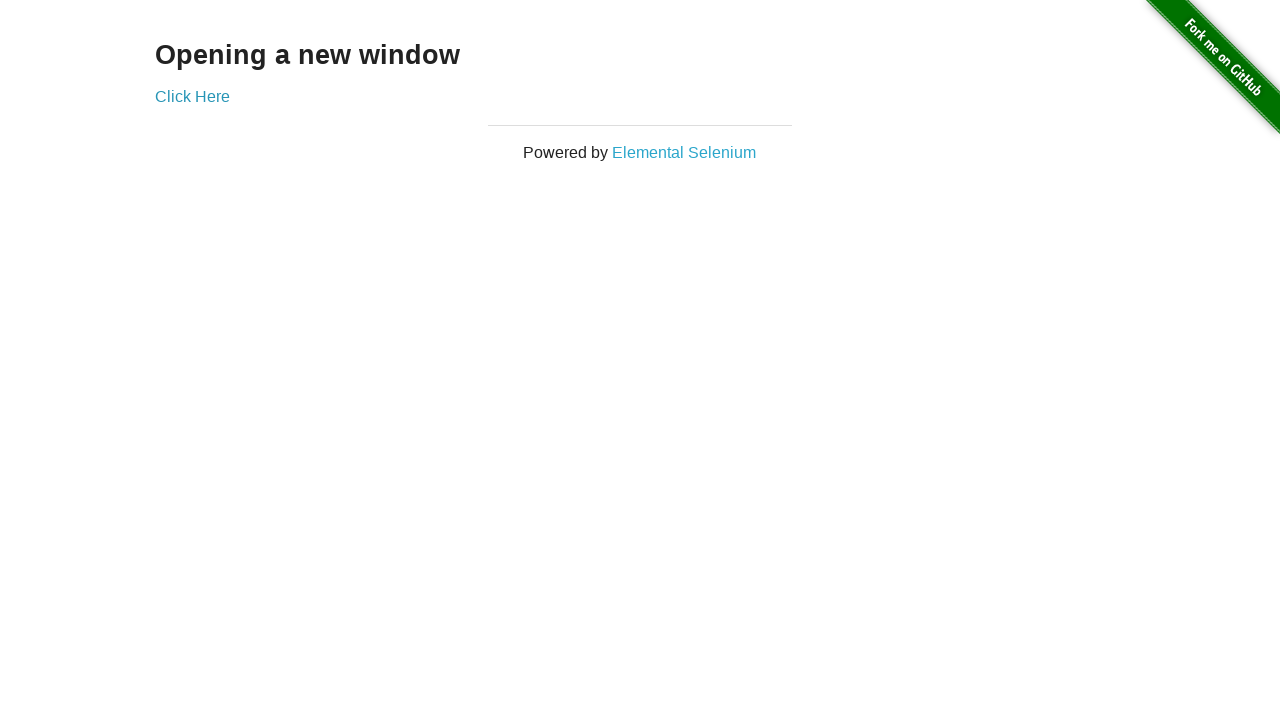